Clicks on Gift Cards in the header navigation

Starting URL: https://bearstore-testsite.smartbear.com/

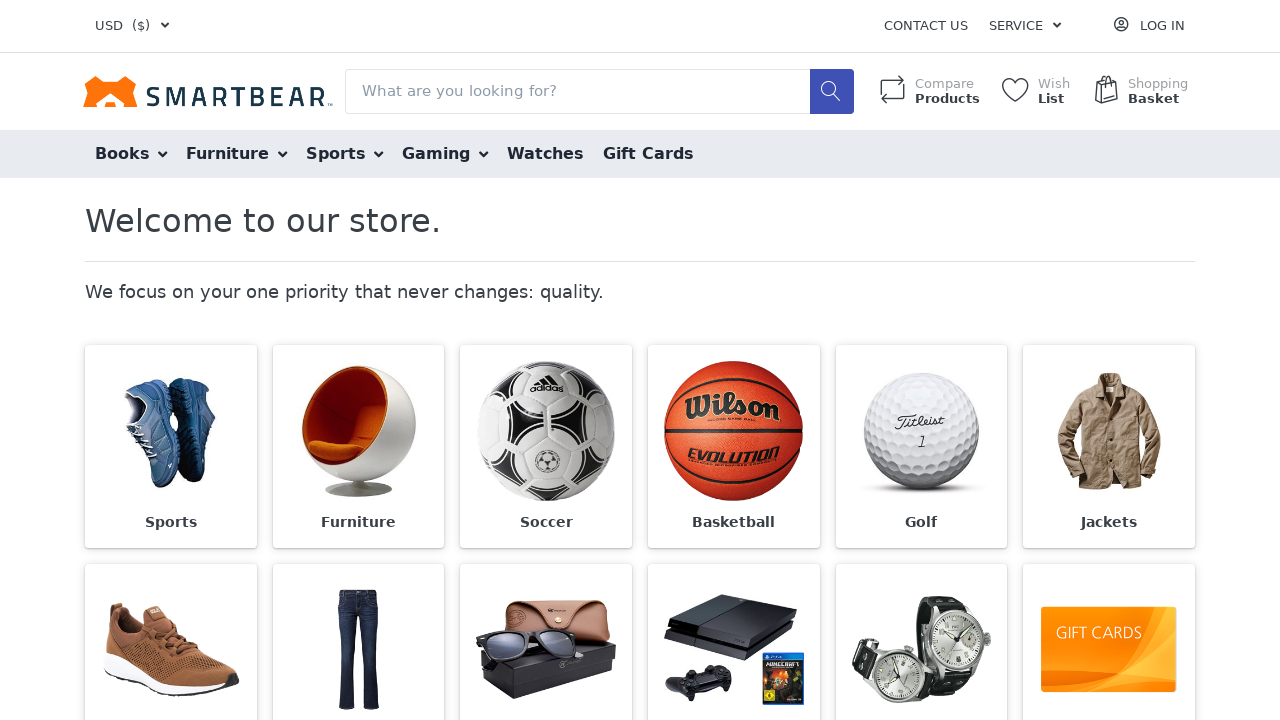

Clicked on Gift Cards in the header navigation at (649, 153) on xpath=//span[text()='Gift Cards']
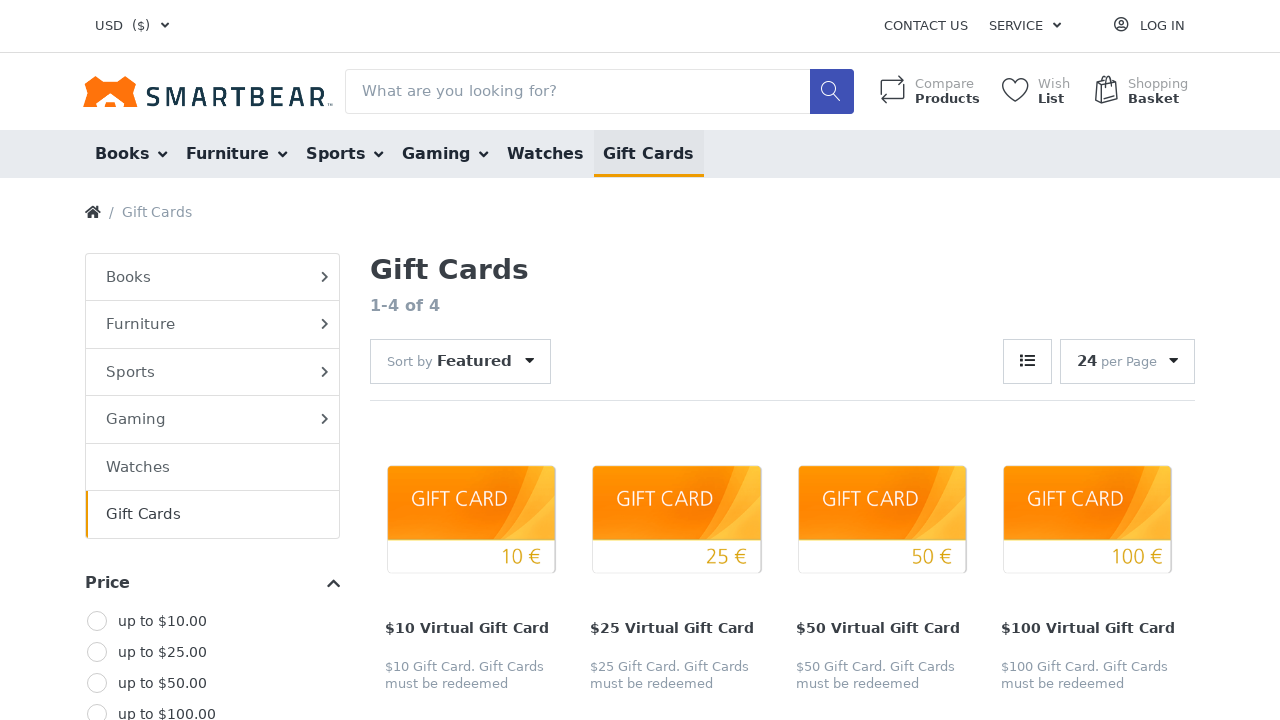

Gift Cards page loaded (domcontentloaded state)
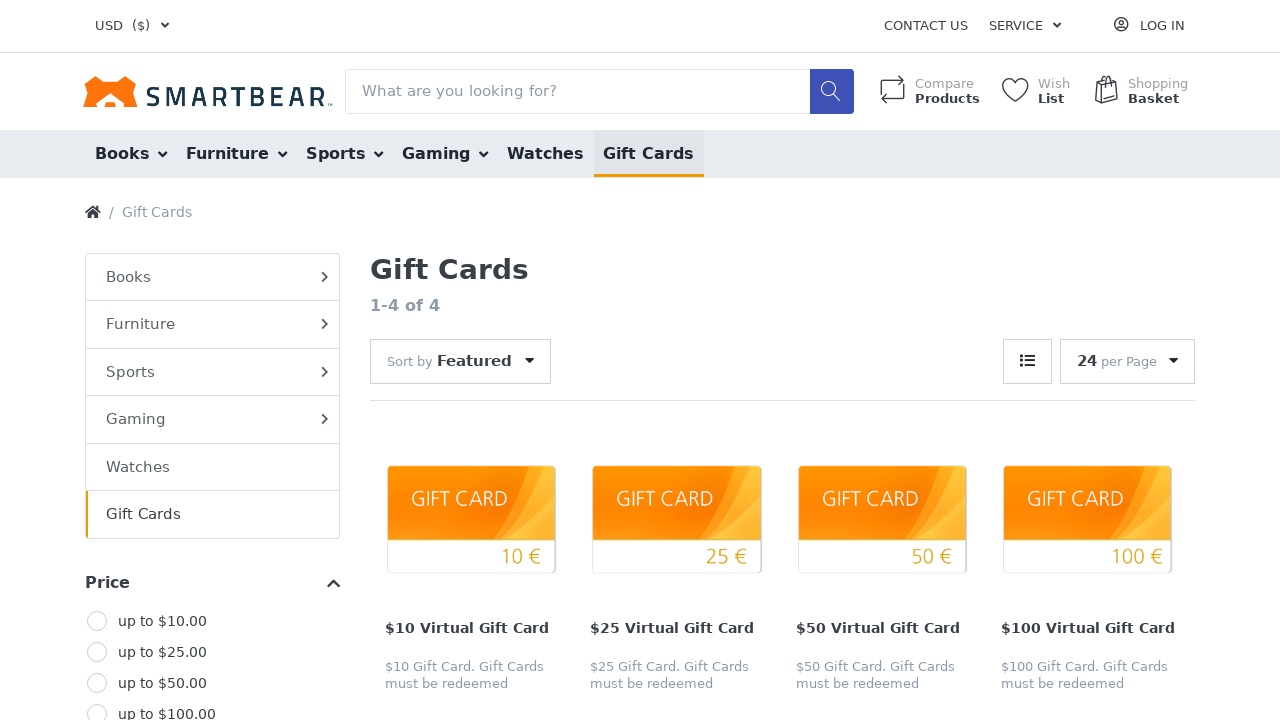

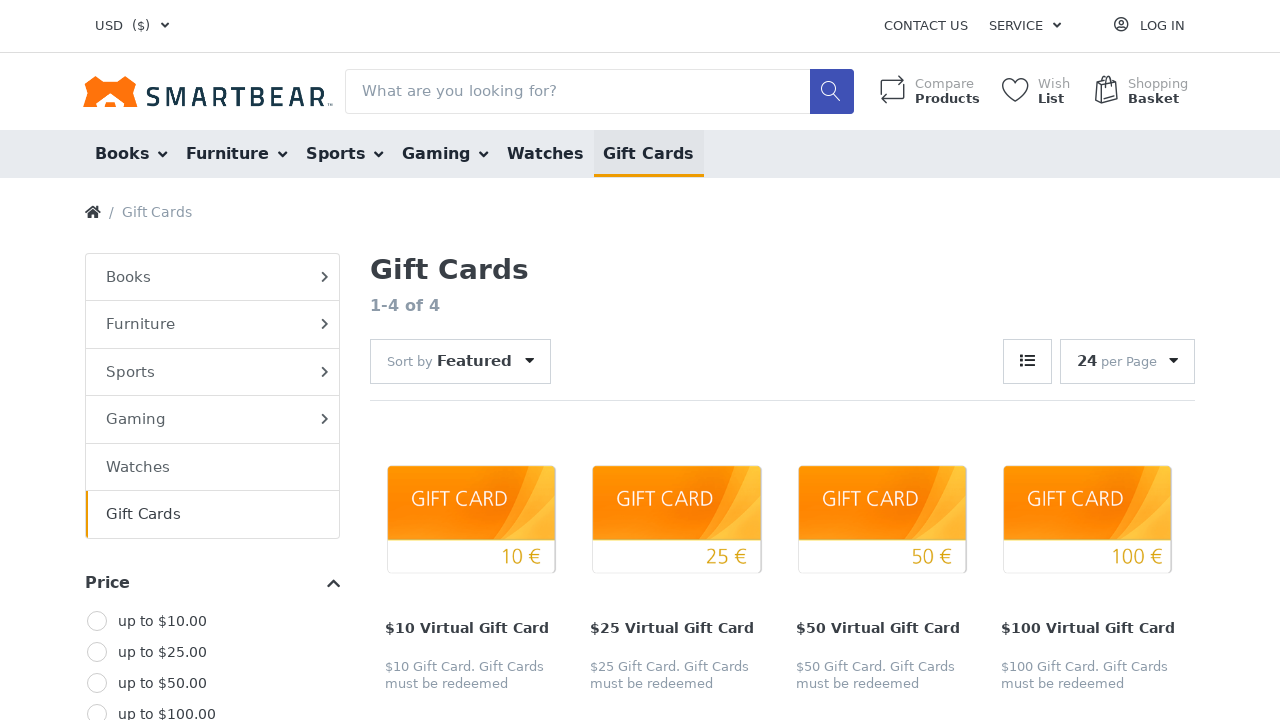